Navigates to Browse Languages menu, then to the M submenu to verify that MySQL is listed as a programming language in the table

Starting URL: http://www.99-bottles-of-beer.net

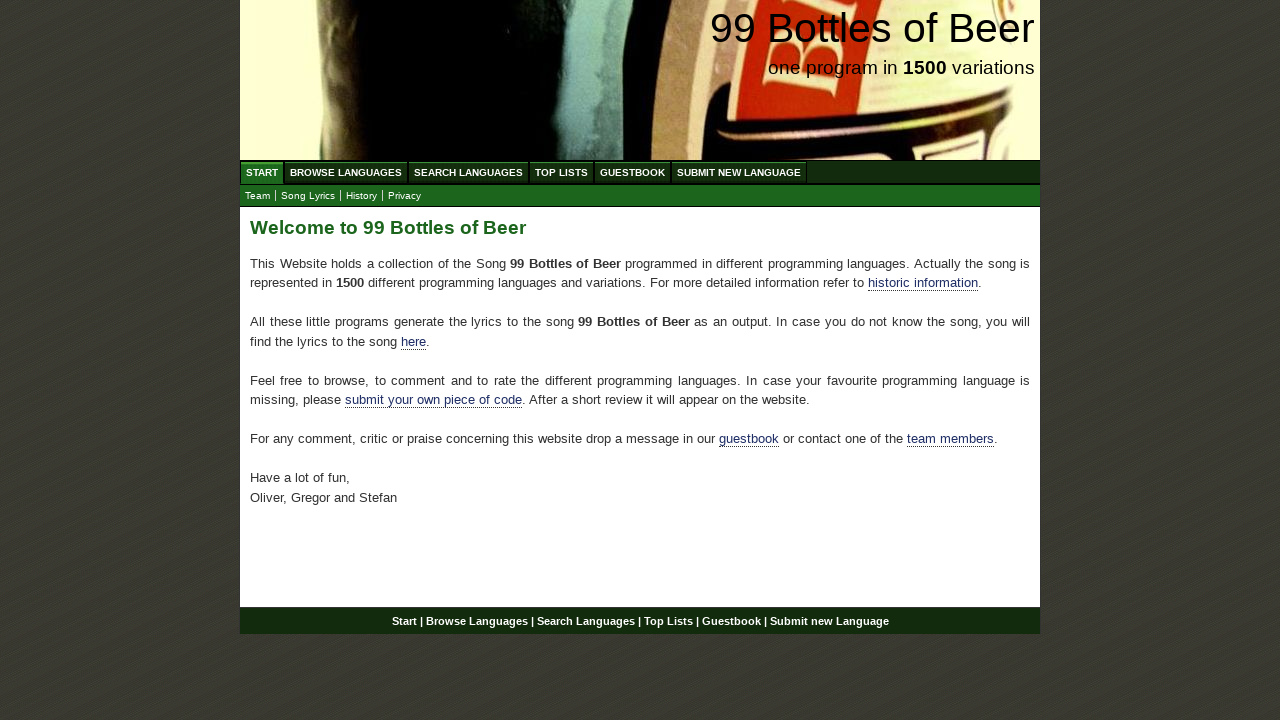

Clicked on Browse Languages menu at (346, 172) on xpath=//ul[@id='menu']/li/a[@href='/abc.html']
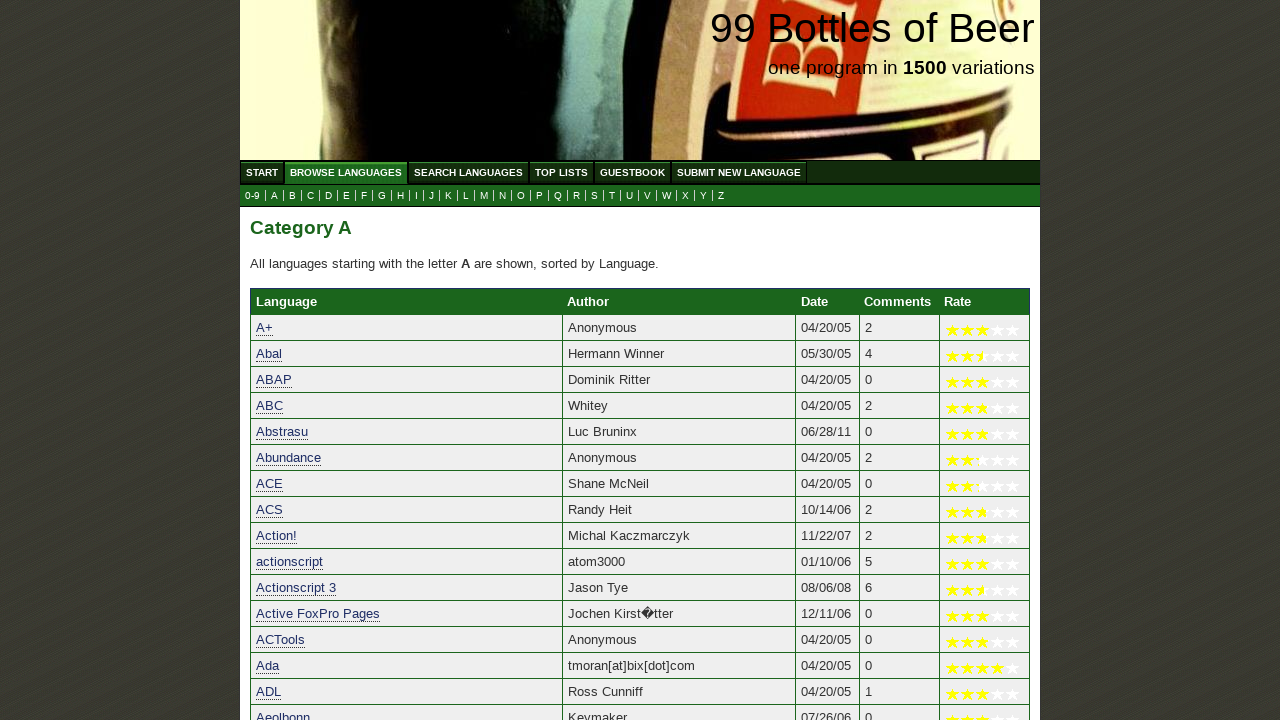

Clicked on M submenu to view languages starting with M at (484, 196) on xpath=//ul[@id='submenu']/li/a[@href='m.html']
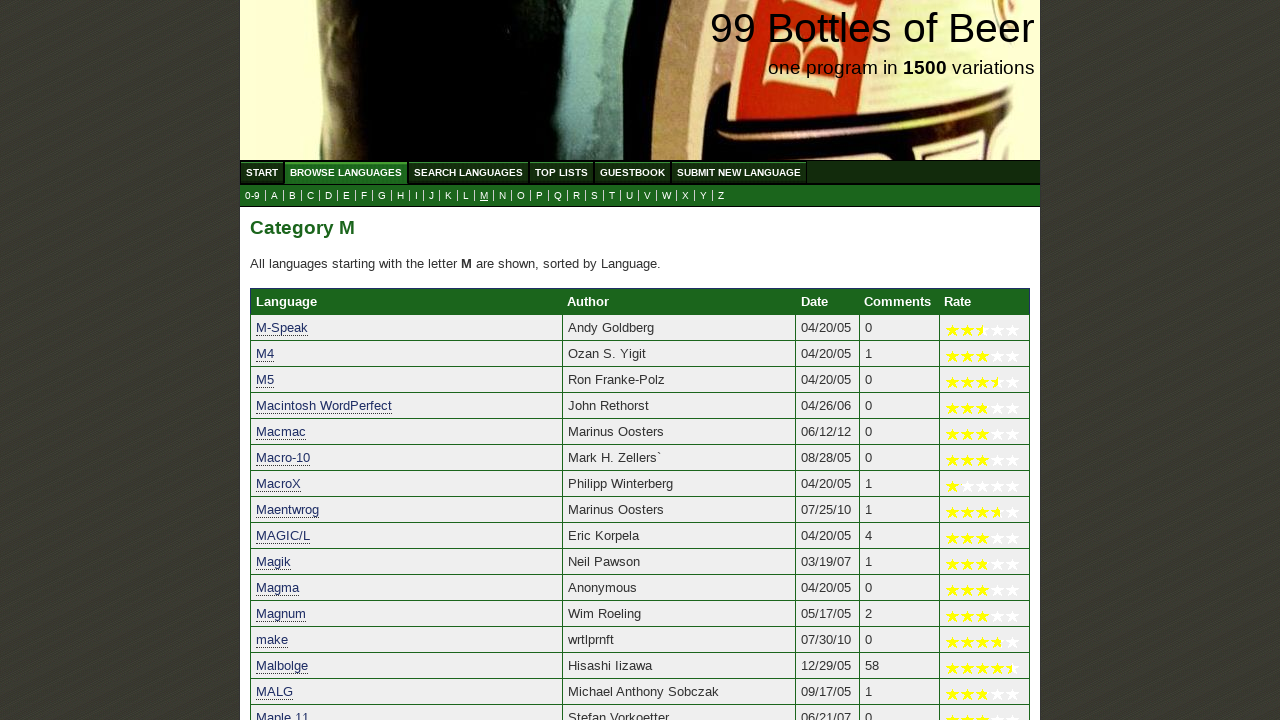

Verified MySQL is listed as a programming language in the table
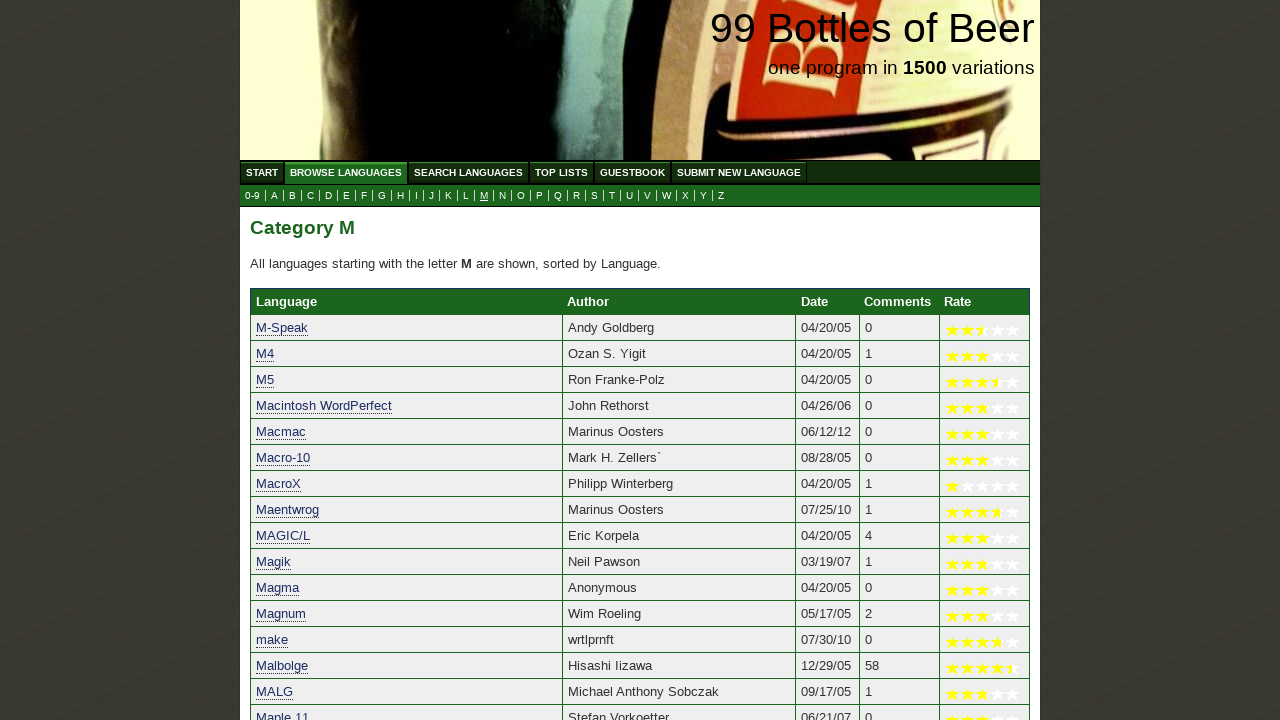

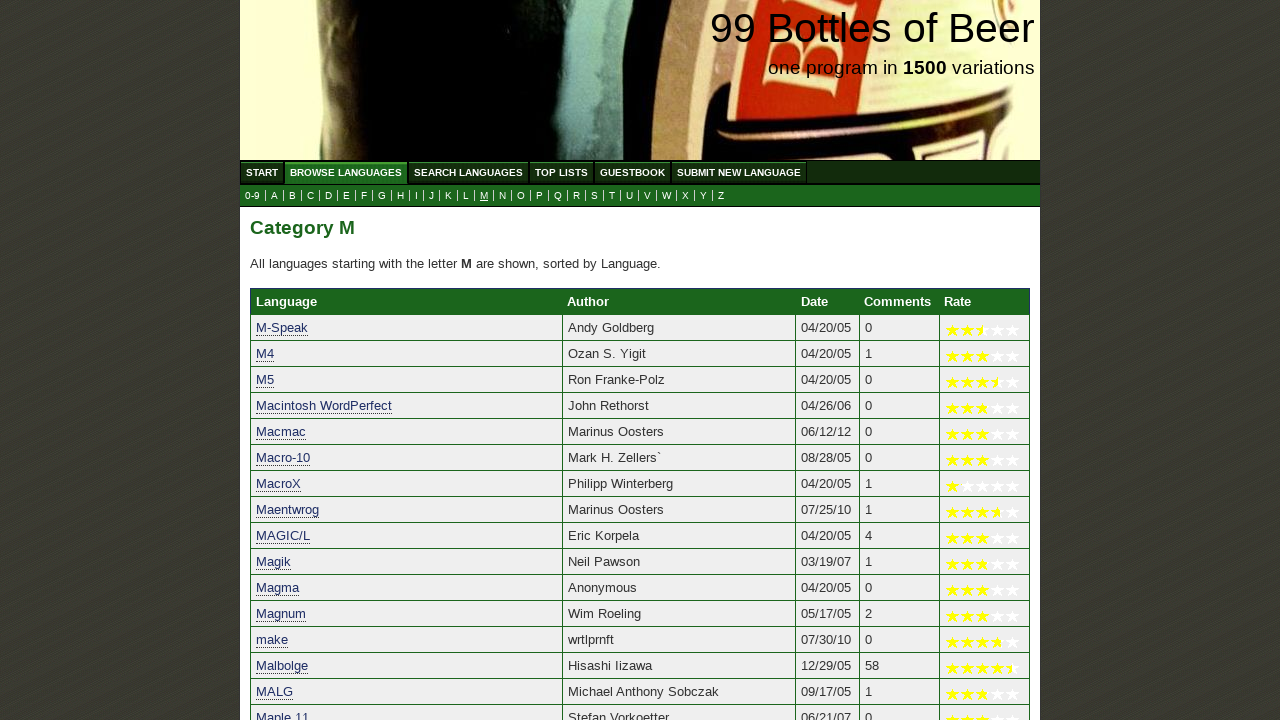